Tests JavaScript alert handling by clicking a button that triggers a JS alert and then accepting the alert dialog.

Starting URL: https://the-internet.herokuapp.com/javascript_alerts

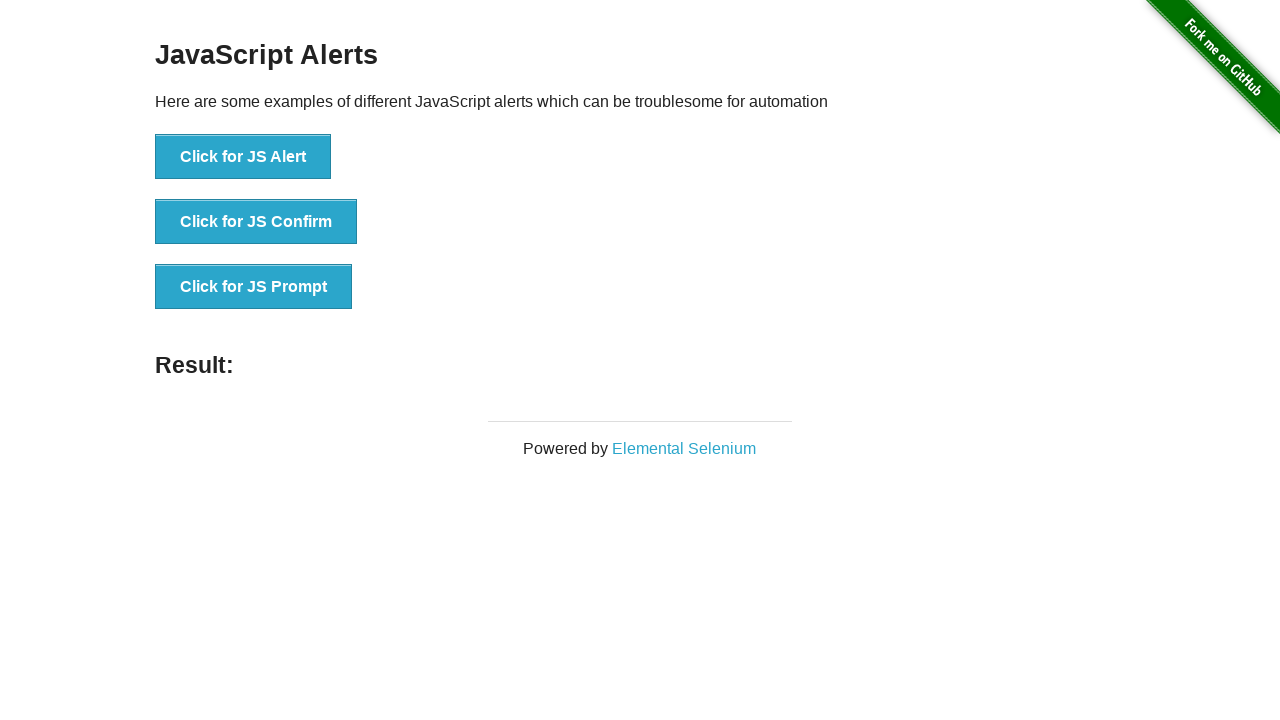

Set up dialog handler to accept JavaScript alerts
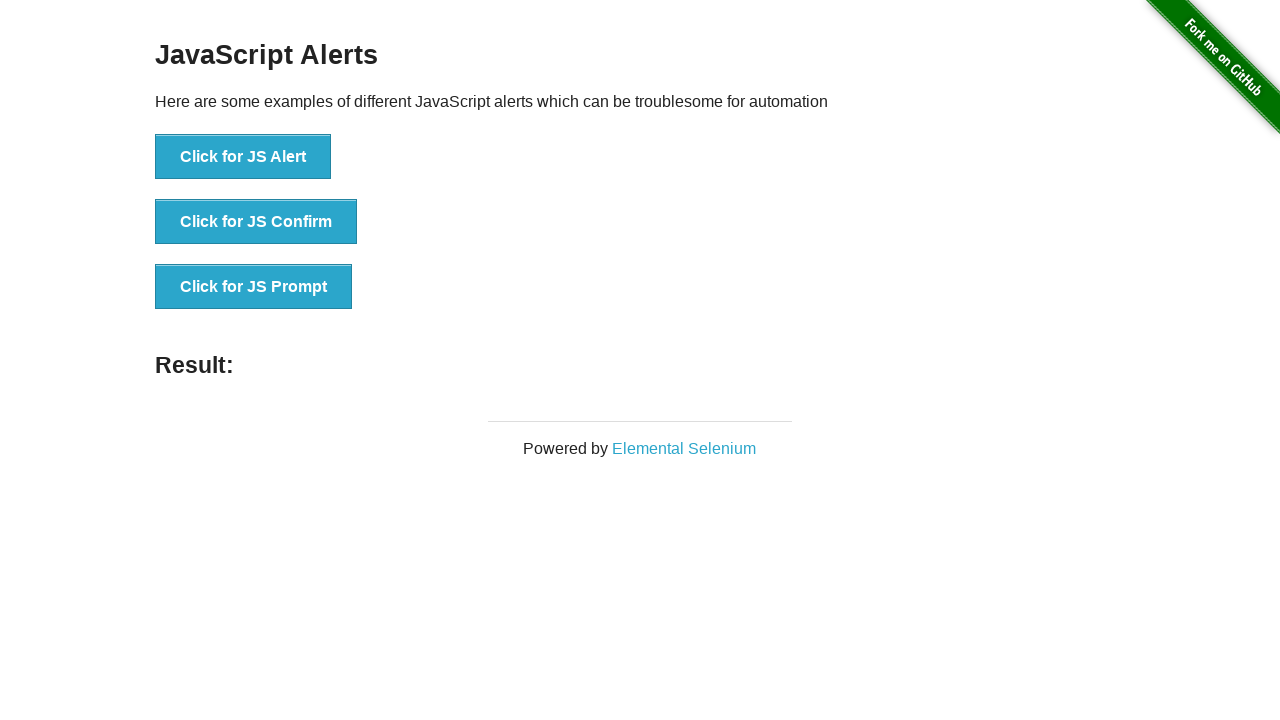

Clicked 'Click for JS Alert' button to trigger JavaScript alert at (243, 157) on button:has-text('Click for JS Alert')
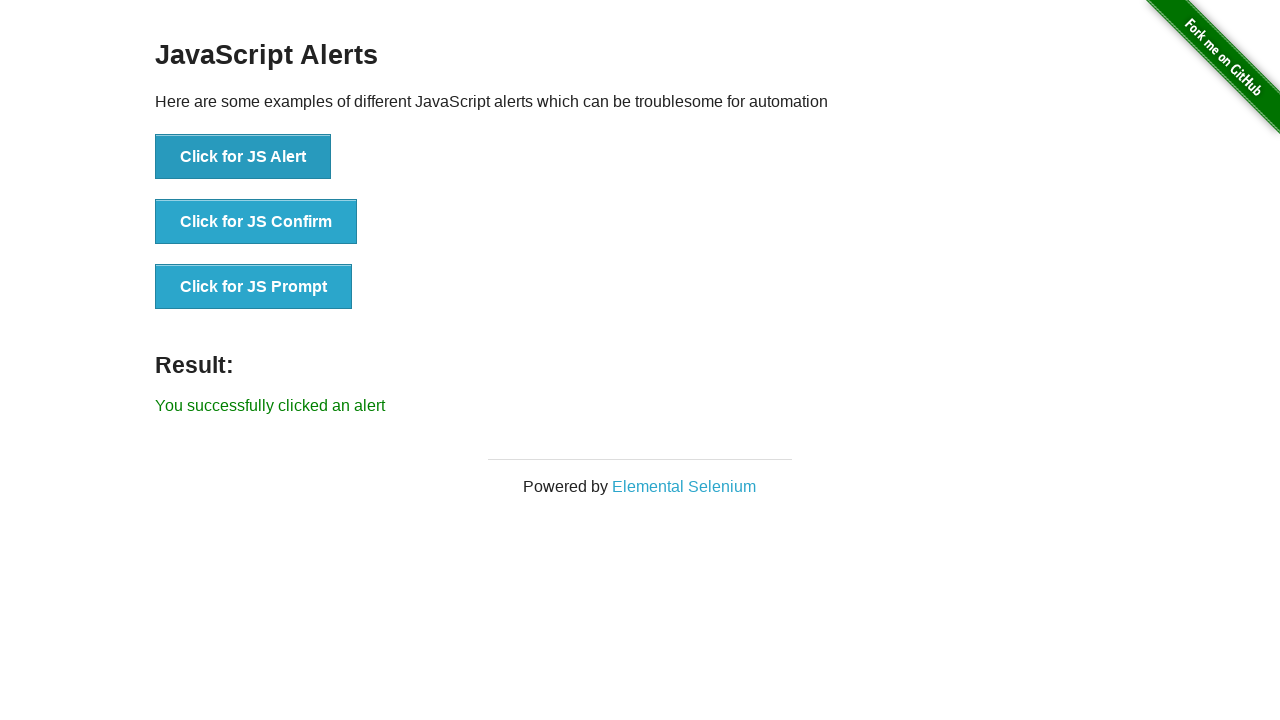

Alert dialog was accepted and result message appeared
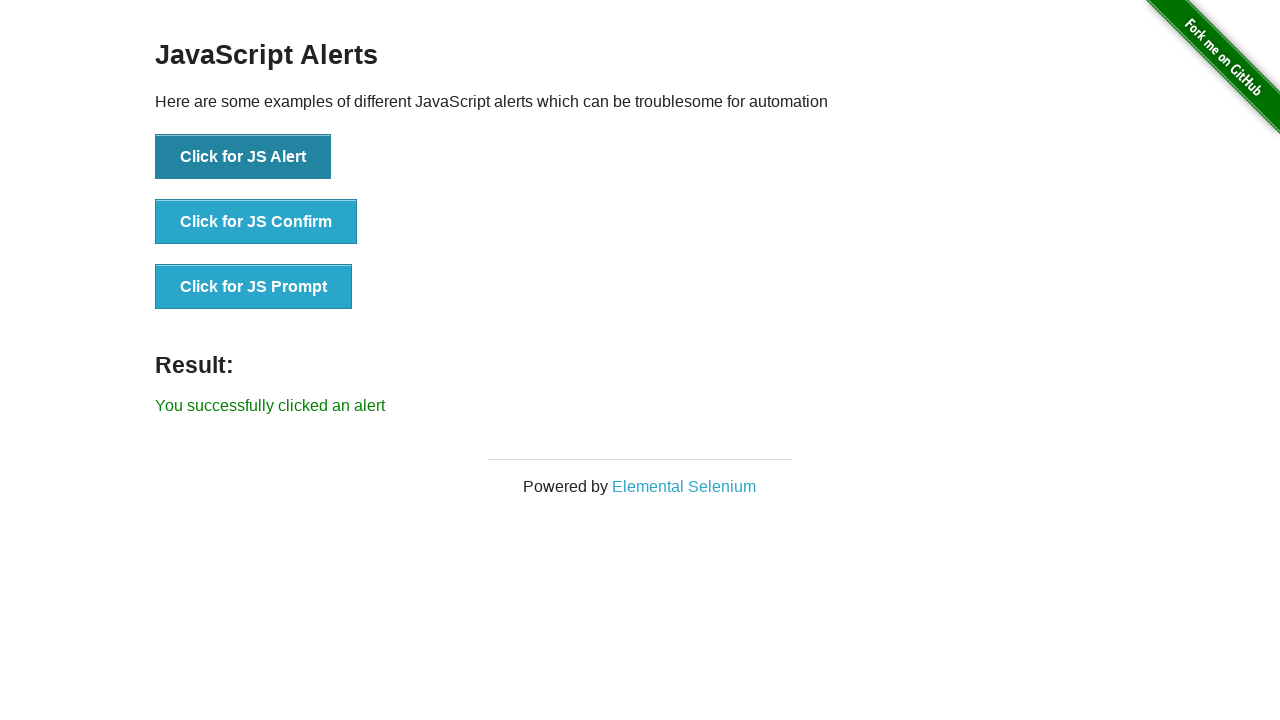

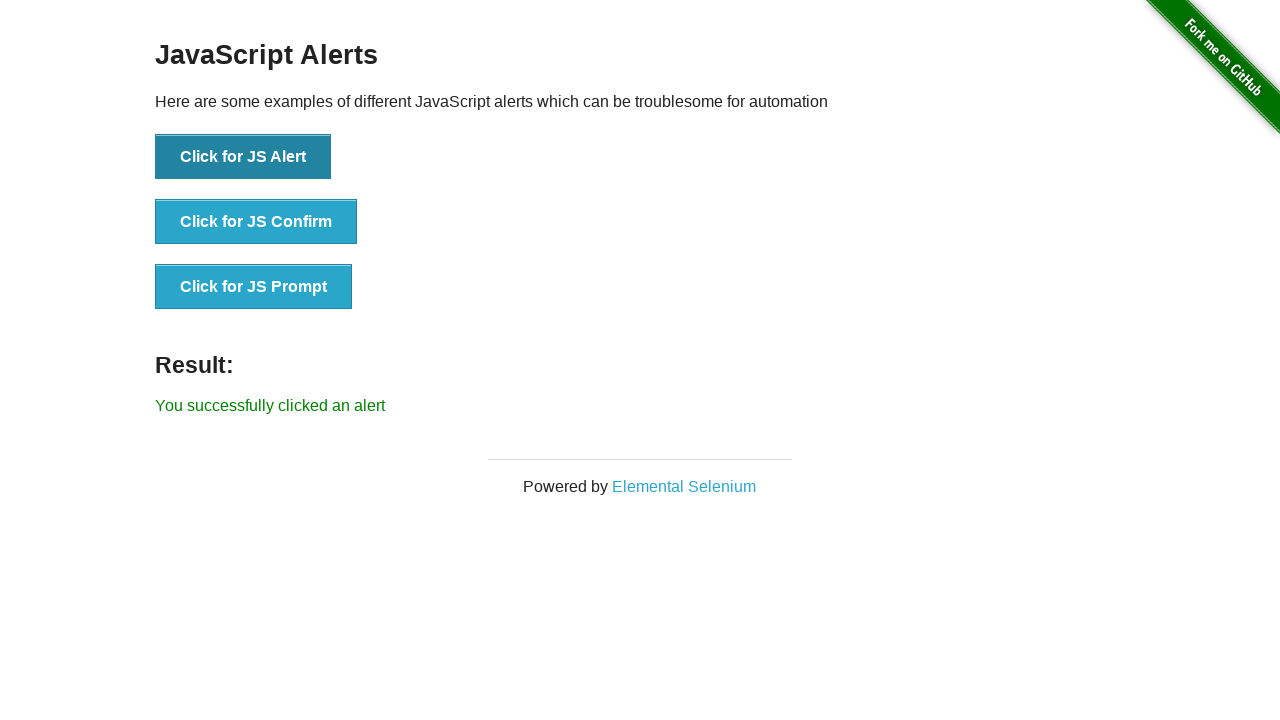